Tests adding options to the CRUD list and then deleting selected options using the Delete button

Starting URL: https://vuejs.org/examples/#crud

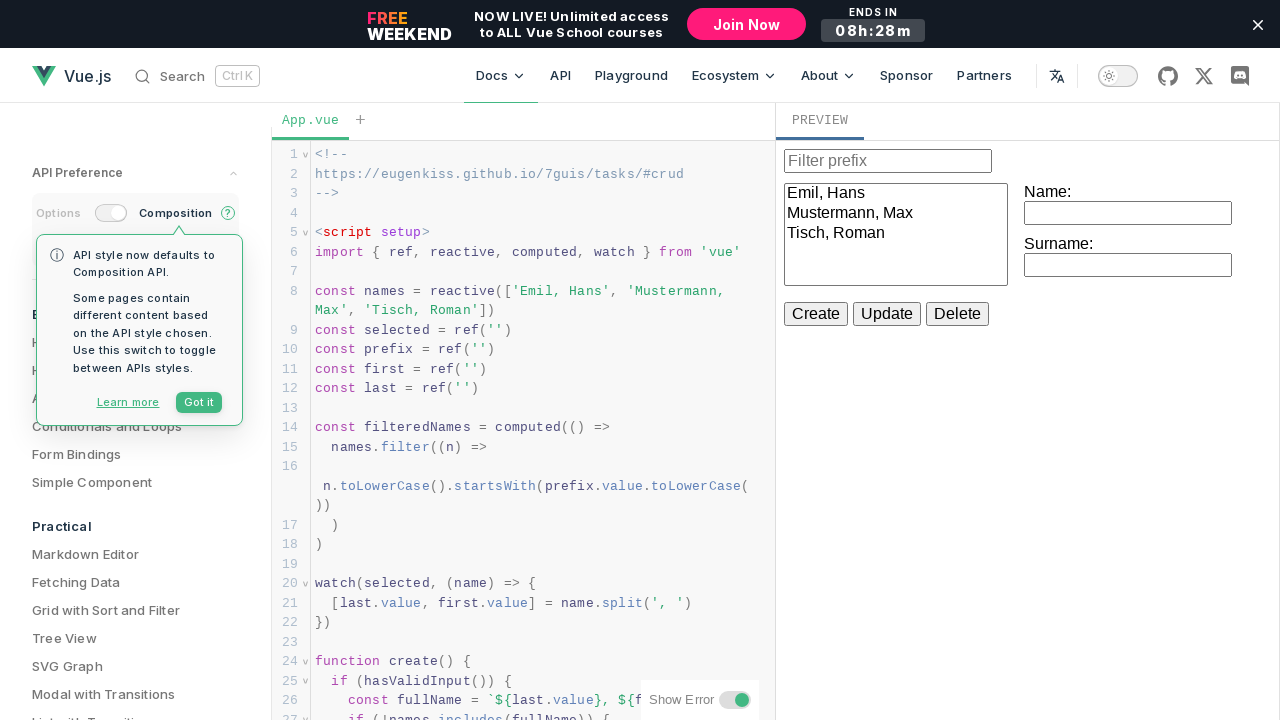

Waited for iframe to load
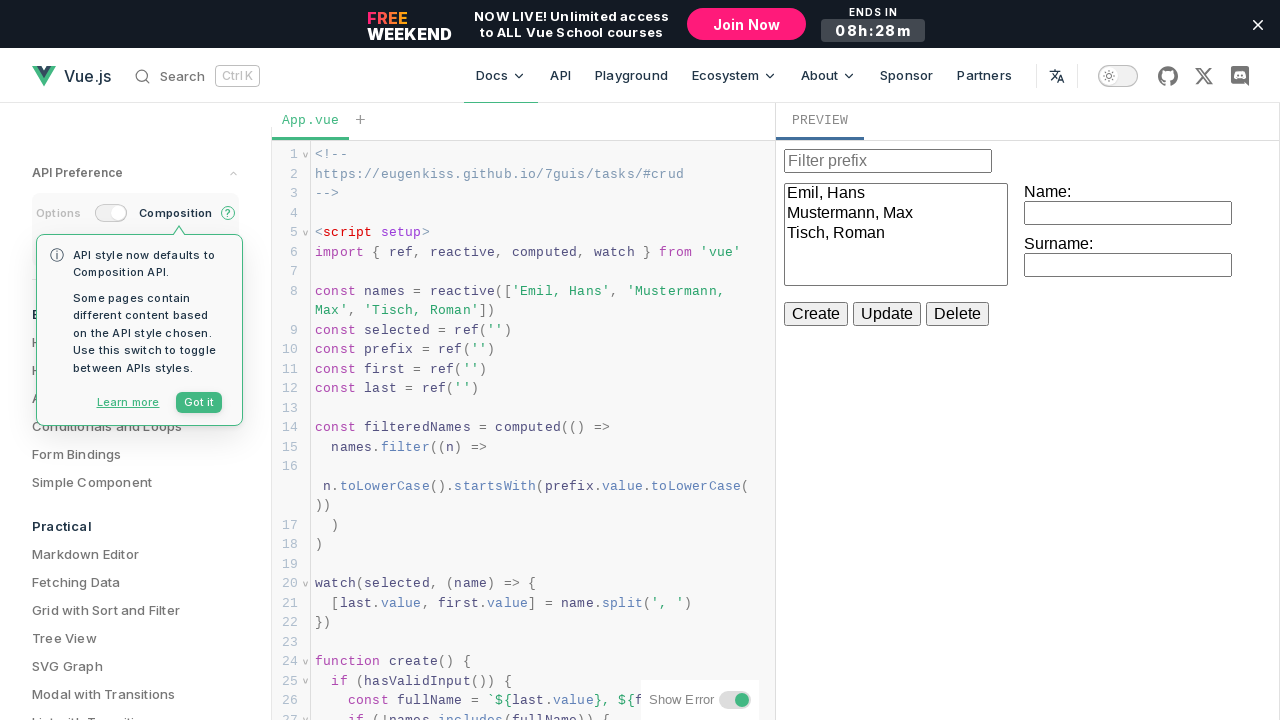

Located iframe element
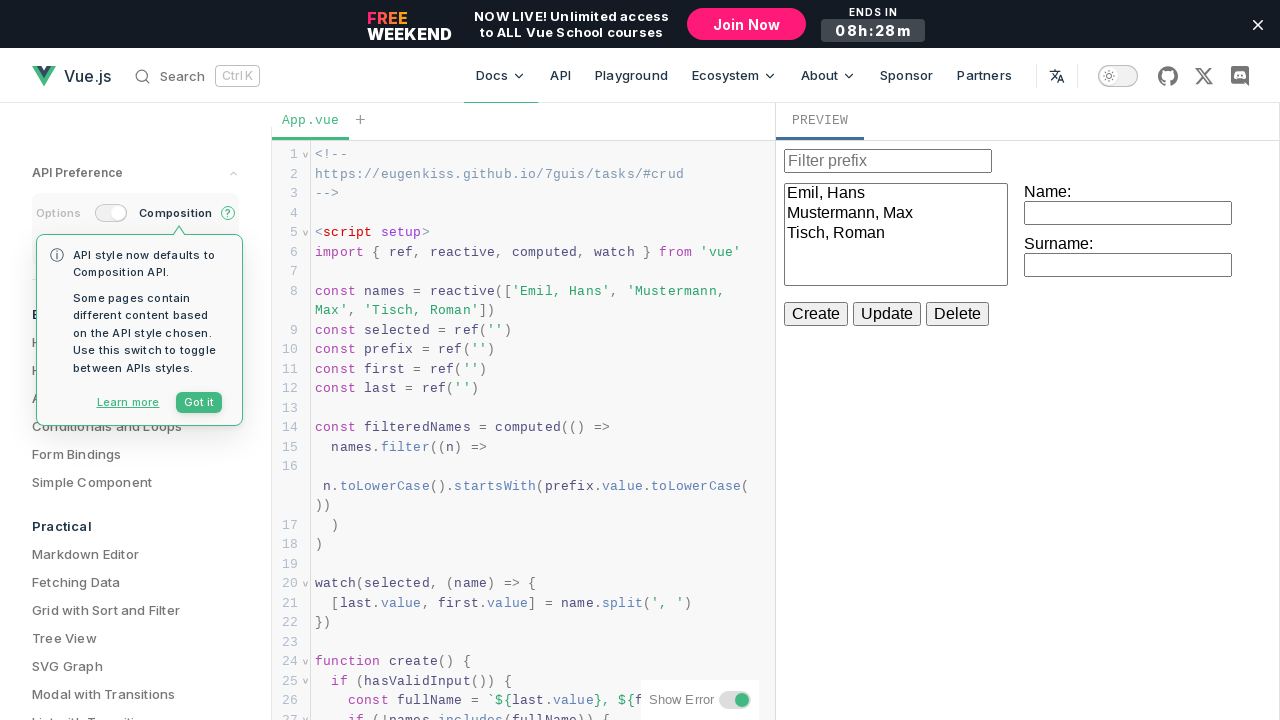

Filled first name field with 'John' on iframe >> internal:control=enter-frame >> label >> nth=0 >> input
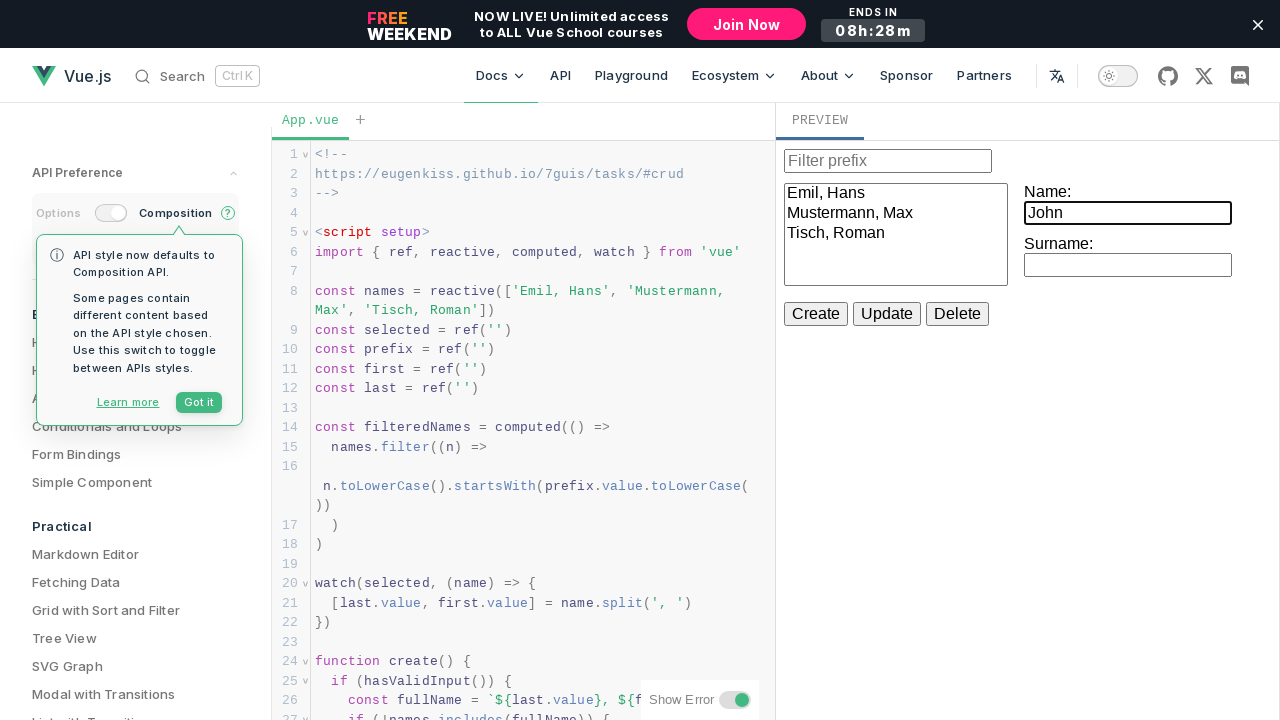

Filled last name field with 'Smith' on iframe >> internal:control=enter-frame >> label >> nth=1 >> input
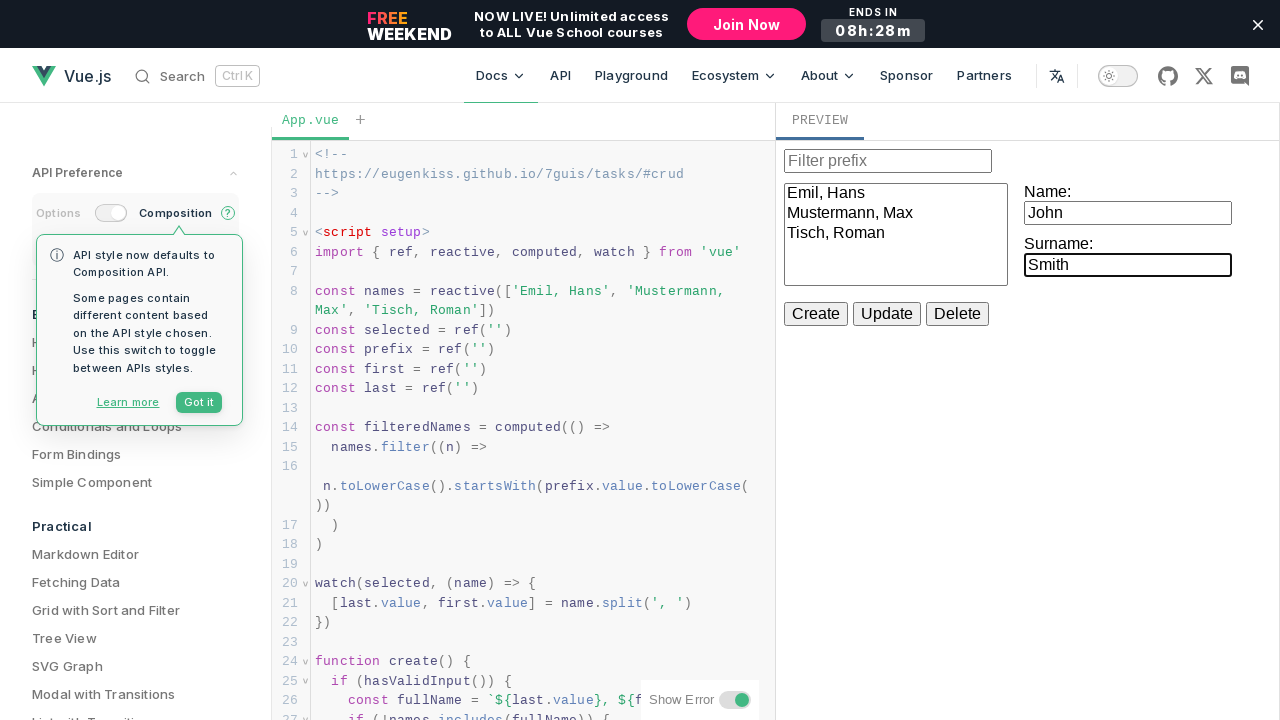

Clicked Create button to add John Smith at (816, 314) on iframe >> internal:control=enter-frame >> internal:role=button[name="Create"i]
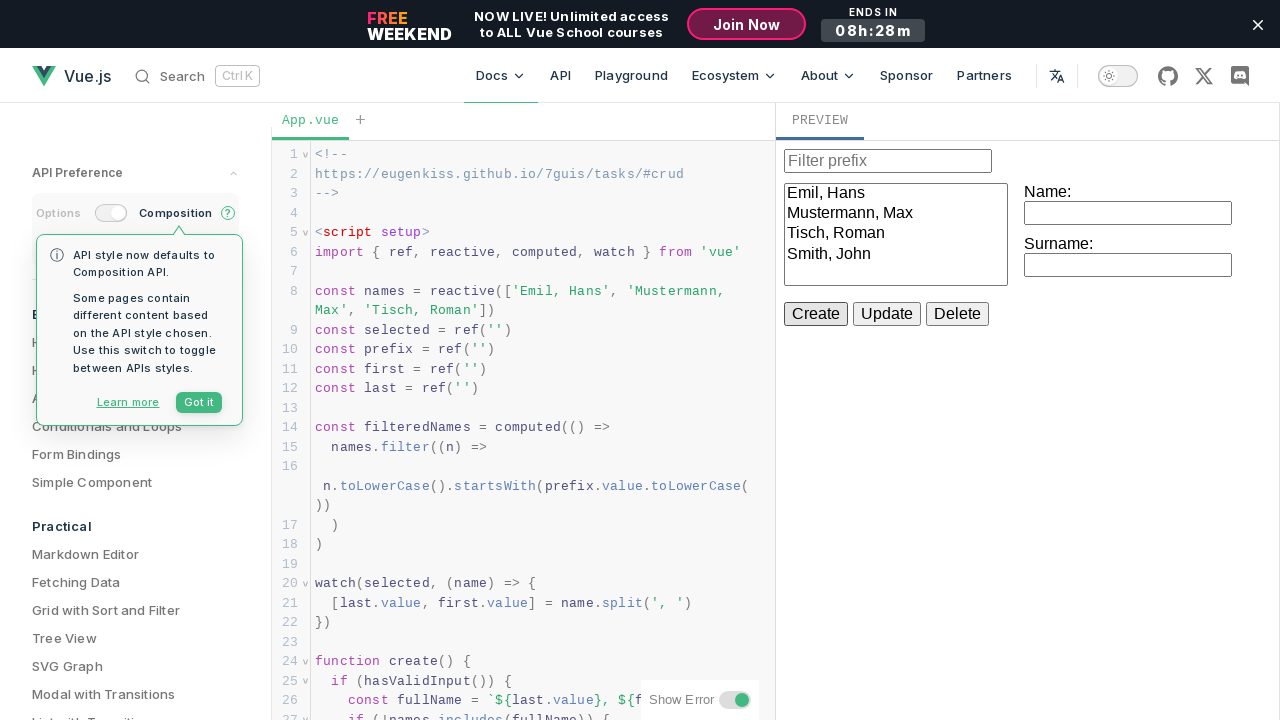

Filled first name field with 'Emma' on iframe >> internal:control=enter-frame >> label >> nth=0 >> input
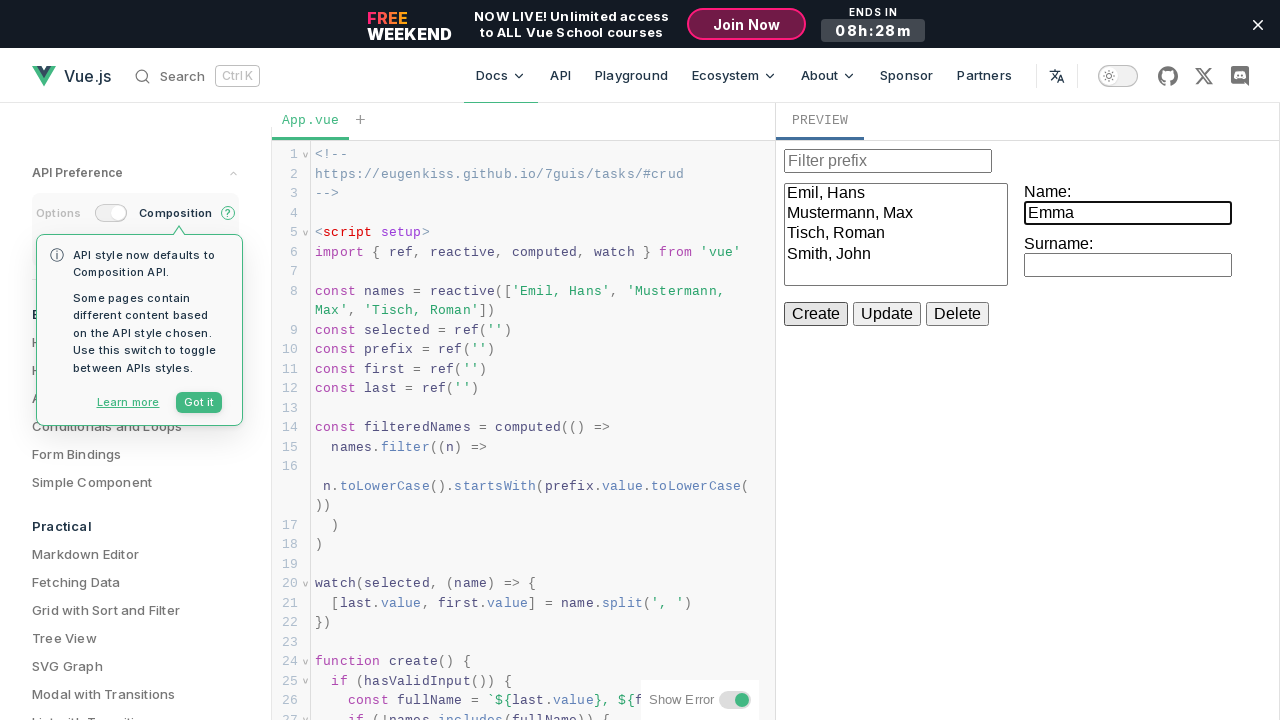

Filled last name field with 'Sevok' on iframe >> internal:control=enter-frame >> label >> nth=1 >> input
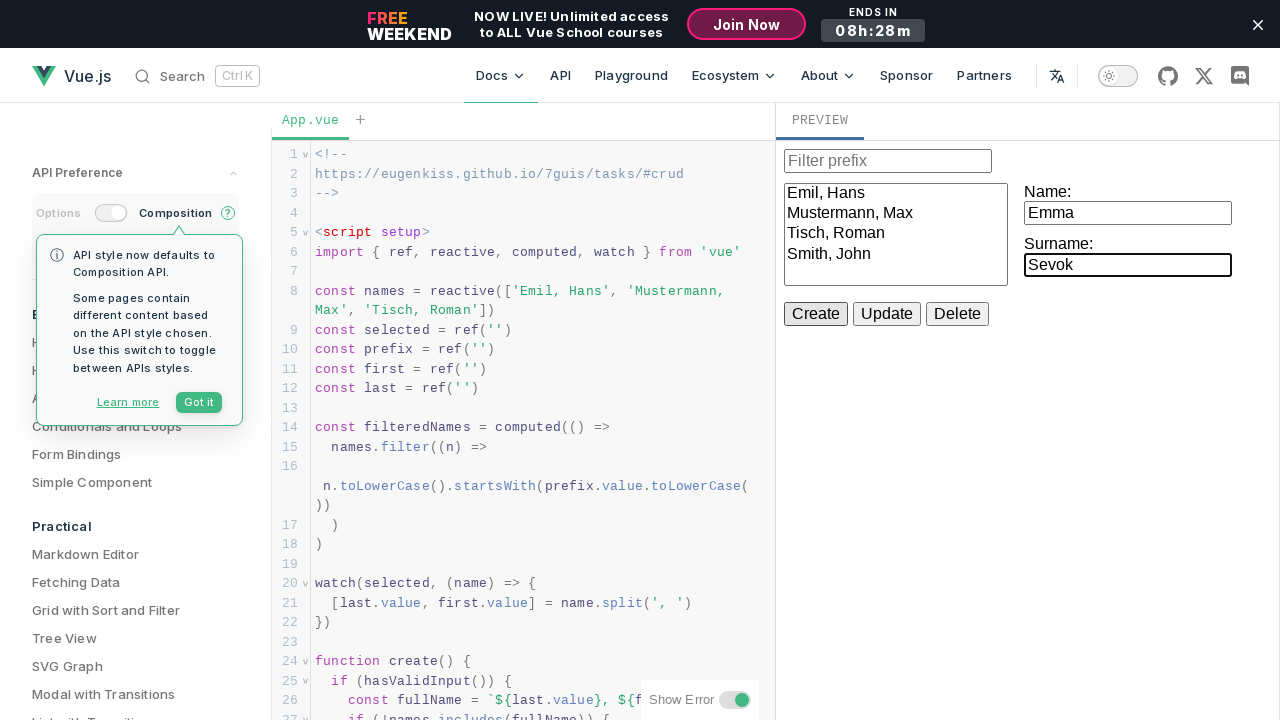

Clicked Create button to add Emma Sevok at (816, 314) on iframe >> internal:control=enter-frame >> internal:role=button[name="Create"i]
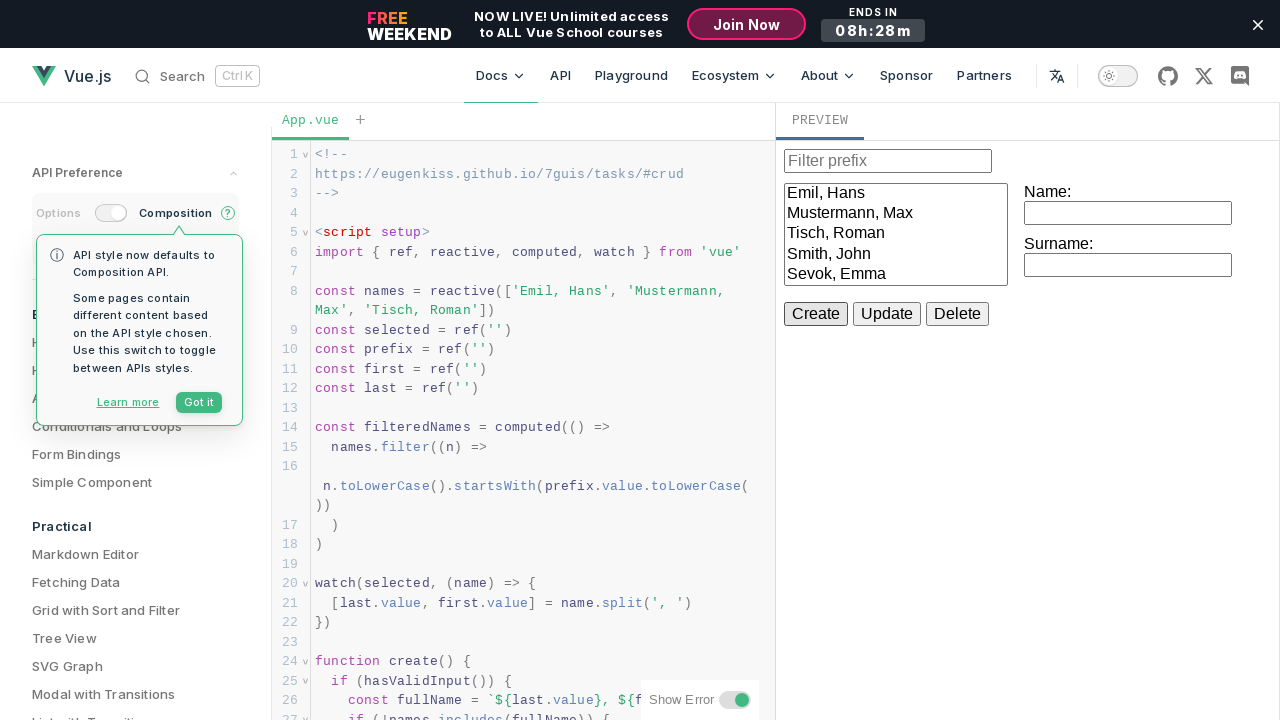

Retrieved all options from select dropdown
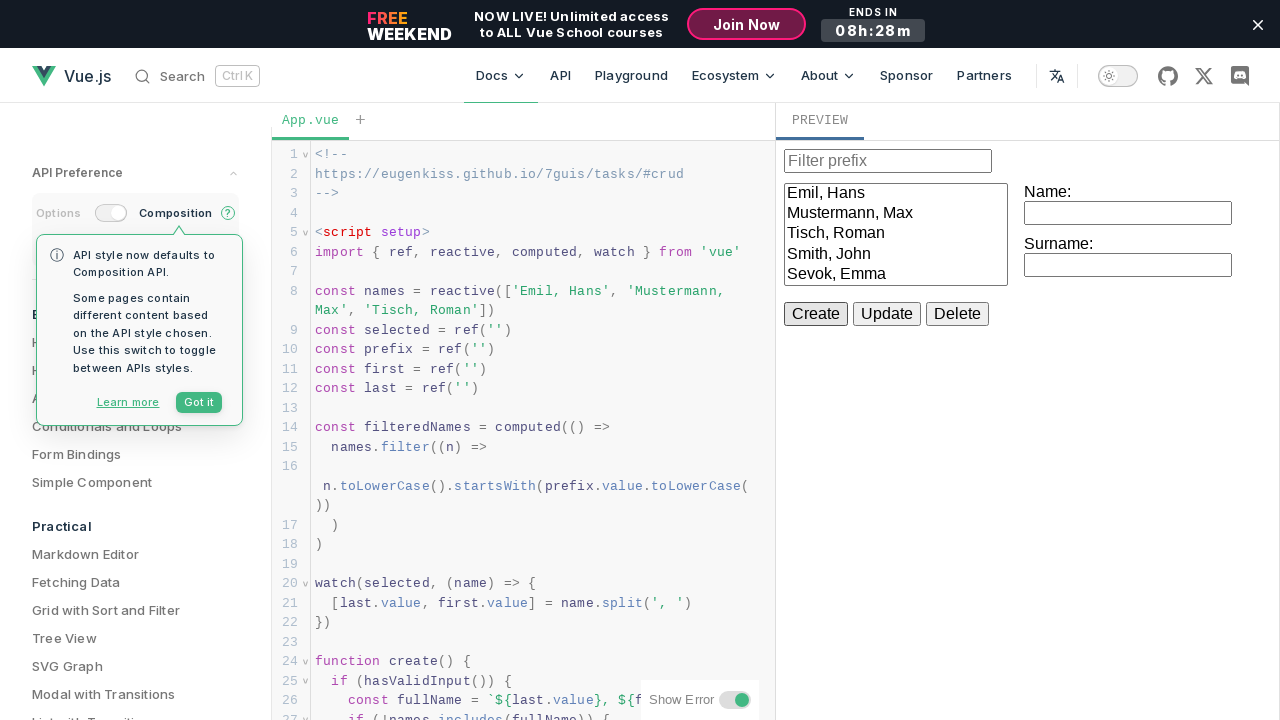

Verified that select dropdown has 5 options
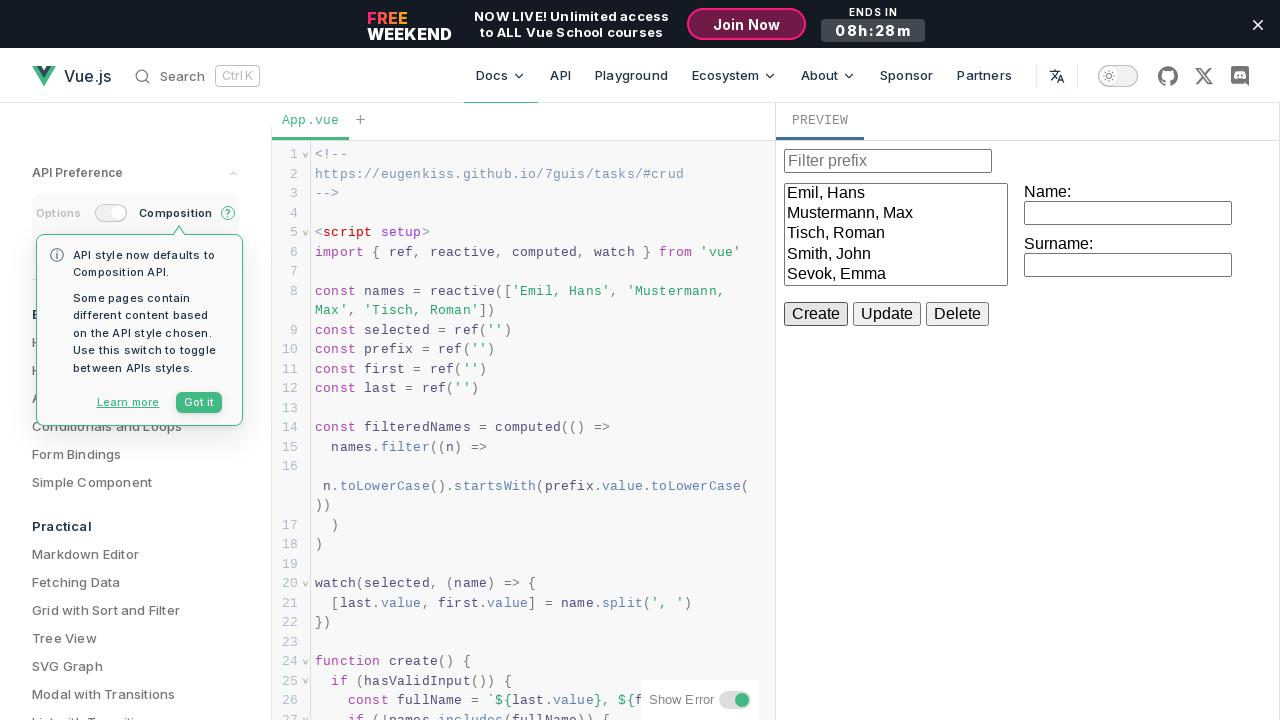

Clicked on the 4th option in the select dropdown at (896, 255) on iframe >> internal:control=enter-frame >> select >> option >> nth=3
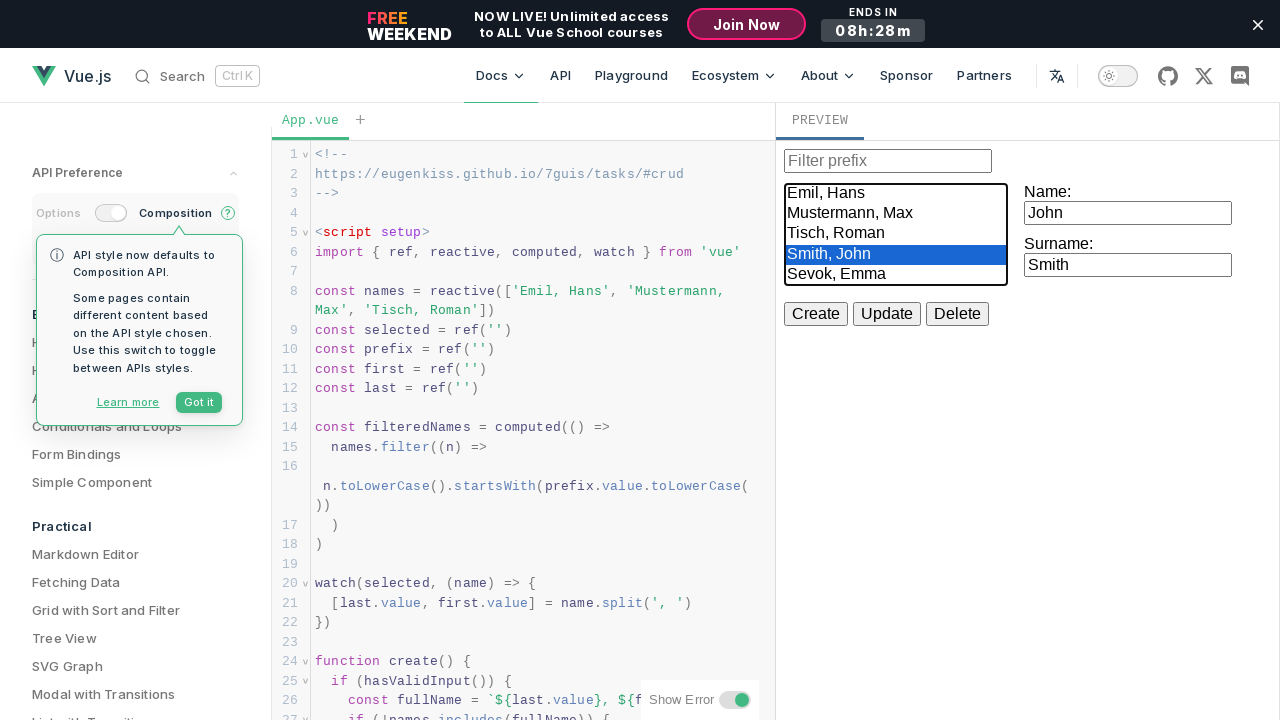

Clicked Delete button to remove selected option at (957, 314) on iframe >> internal:control=enter-frame >> internal:role=button[name="Delete"i]
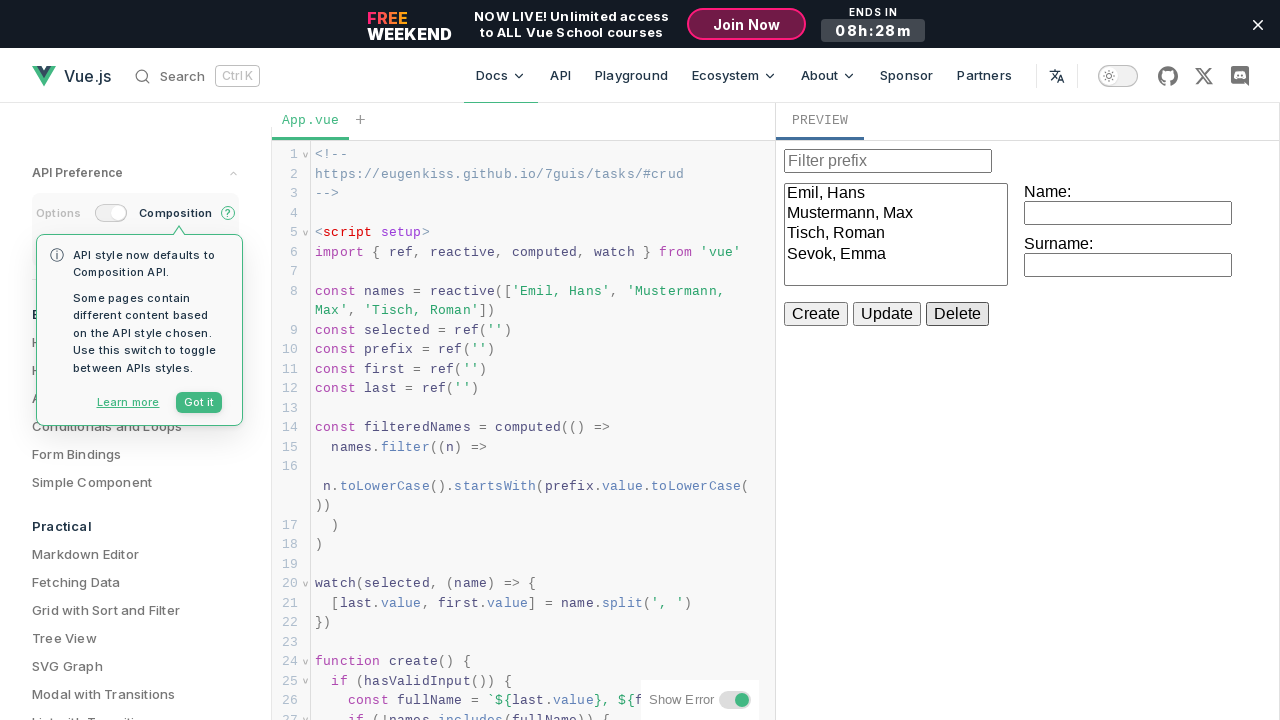

Retrieved all options from select dropdown after deletion
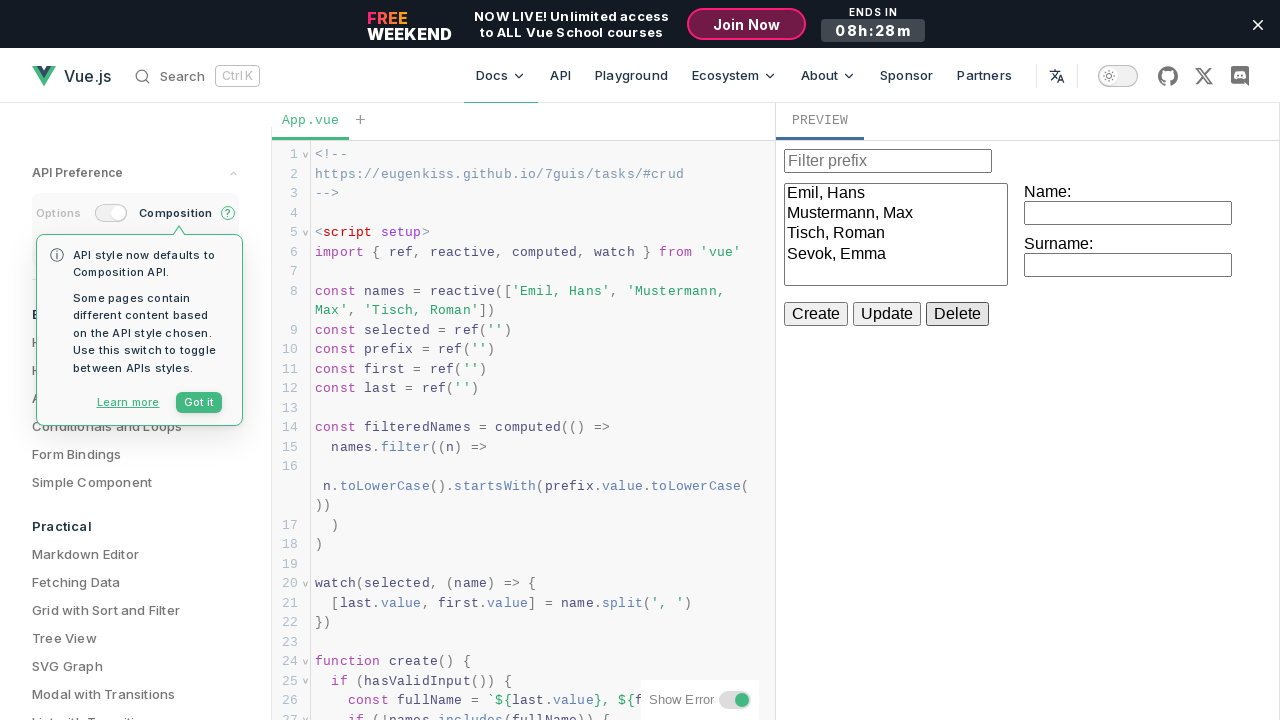

Verified that select dropdown now has 4 options after deletion
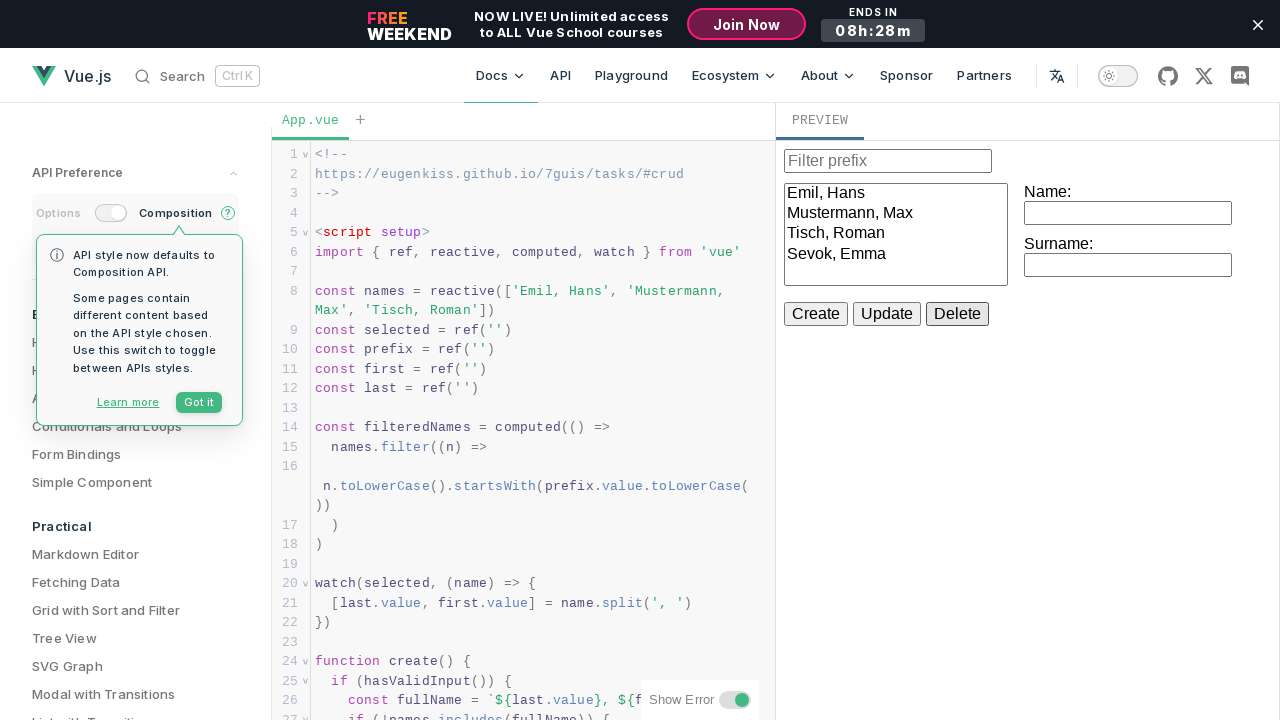

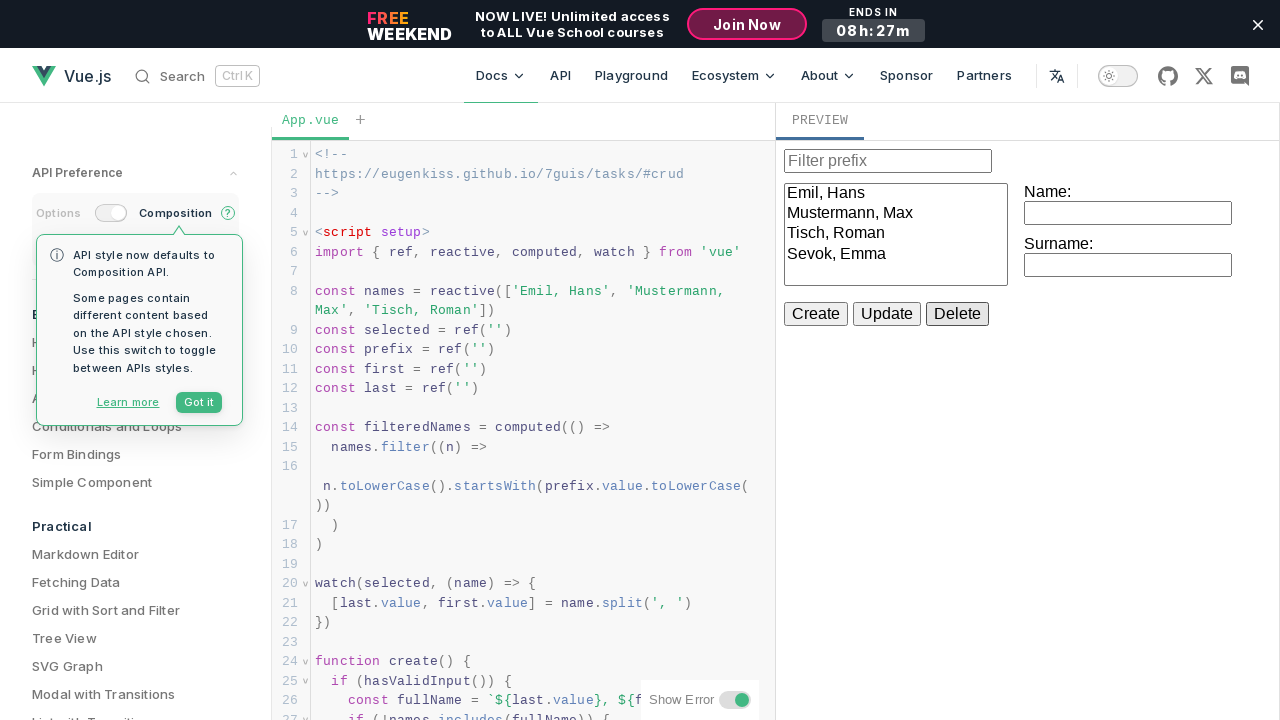